Navigates to a GitHub Pages site and fills a text input field with a sample message to test the input functionality.

Starting URL: https://loghen41.github.io

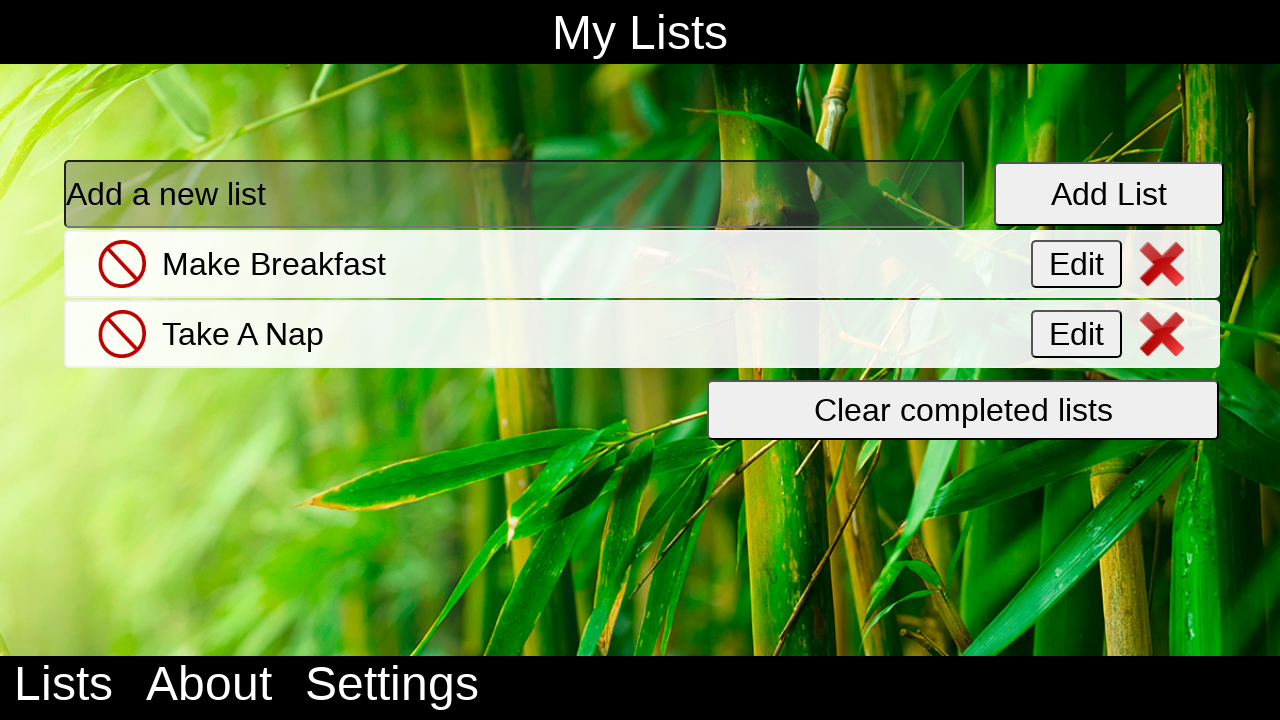

Filled text input field with 'Write some Code' on .fullInput
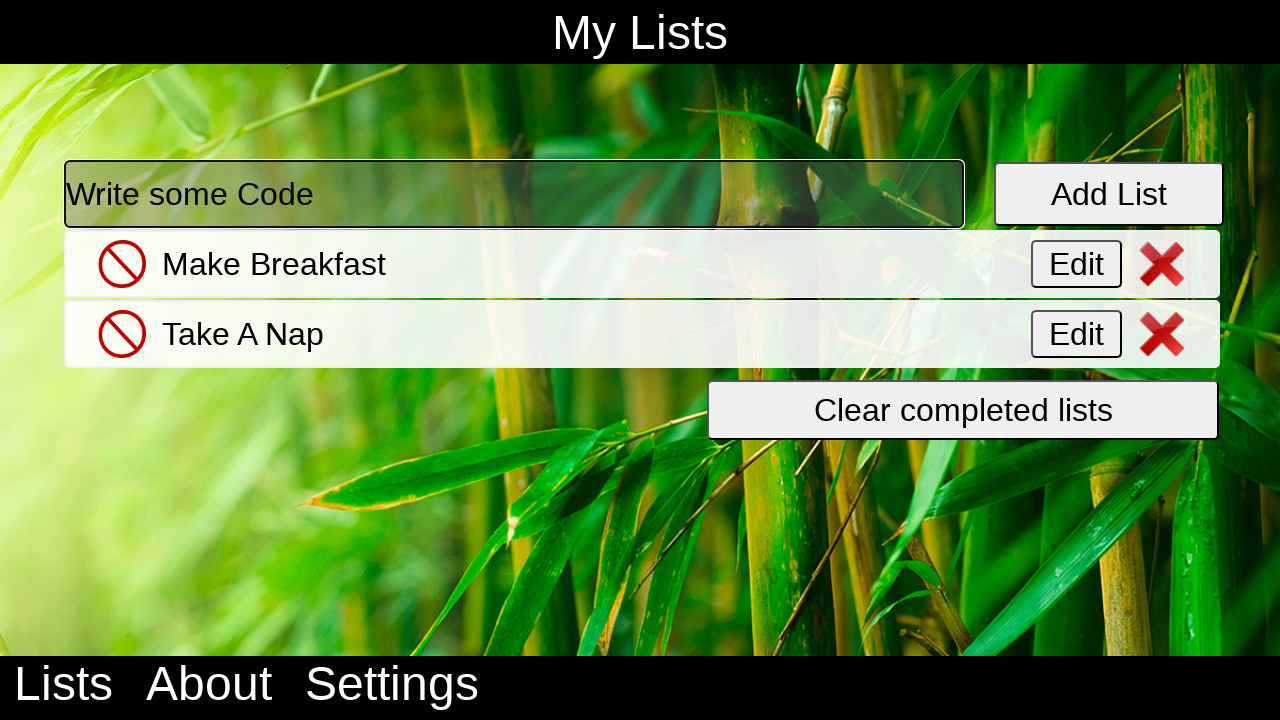

Waited 2 seconds for text to appear in input field
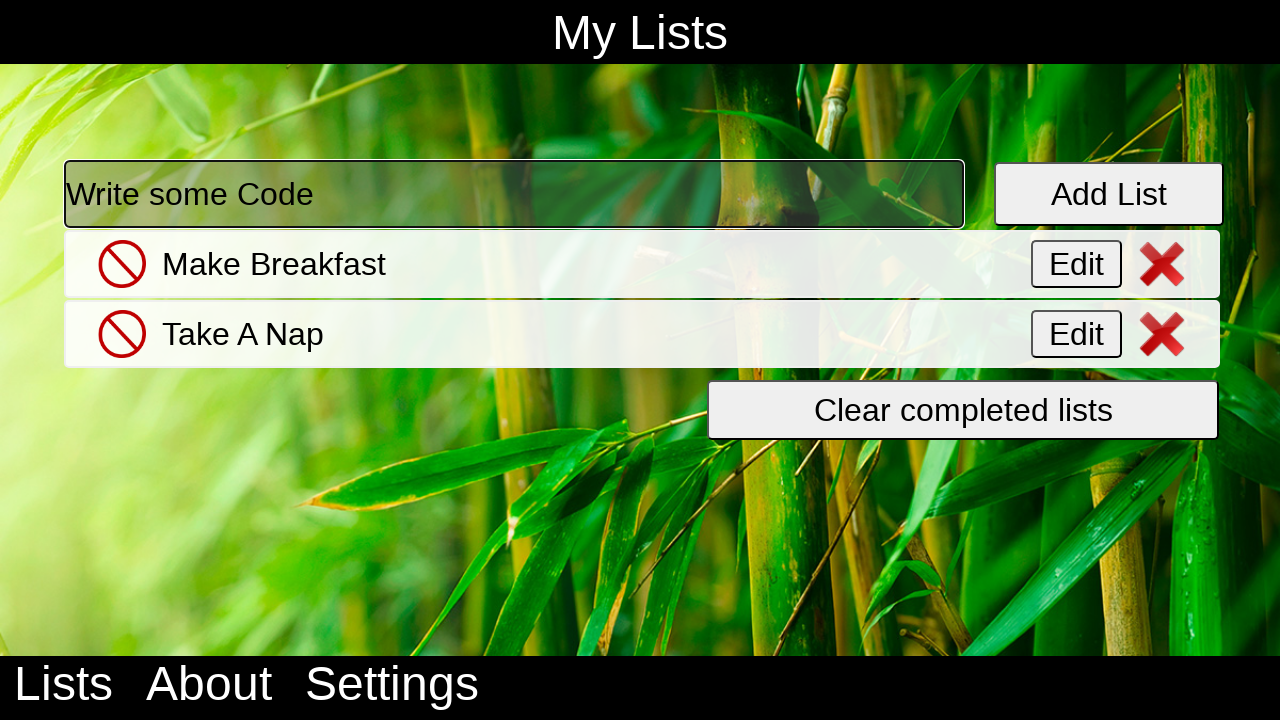

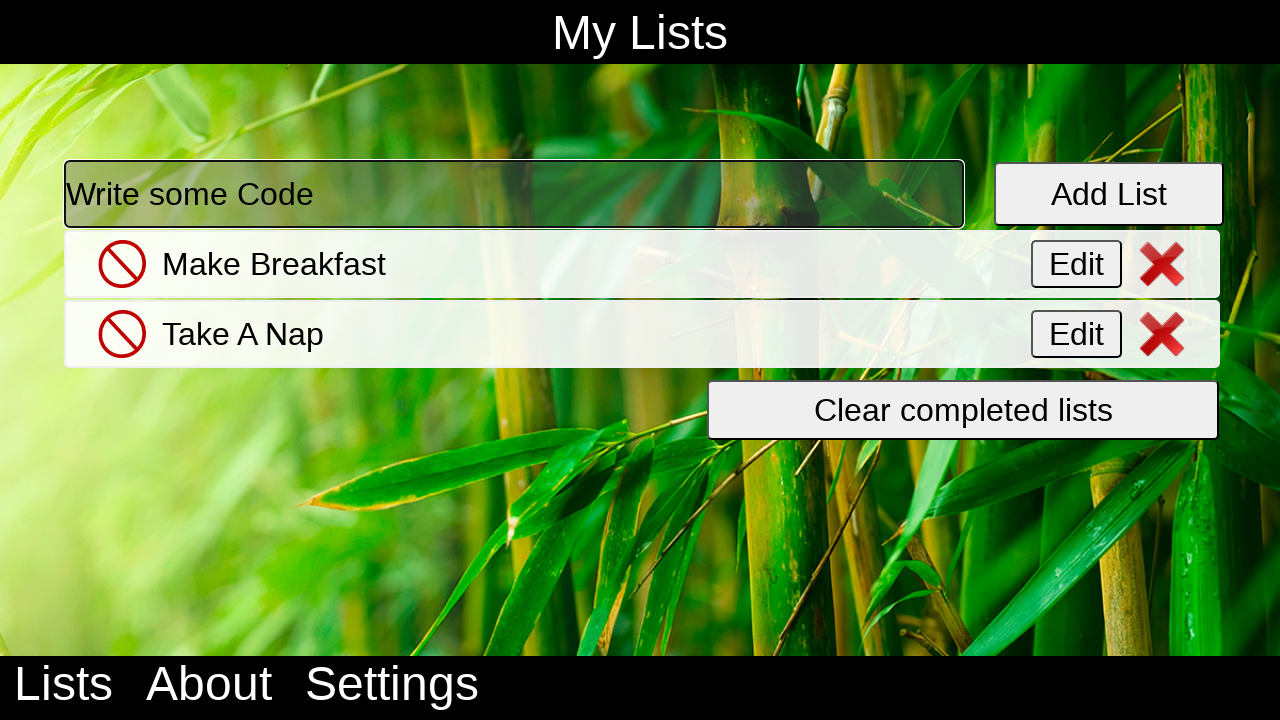